Tests GitHub advanced search form by filling in search term, repository owner, date filter, and language selection, then submitting the form to perform a search.

Starting URL: https://github.com/search/advanced

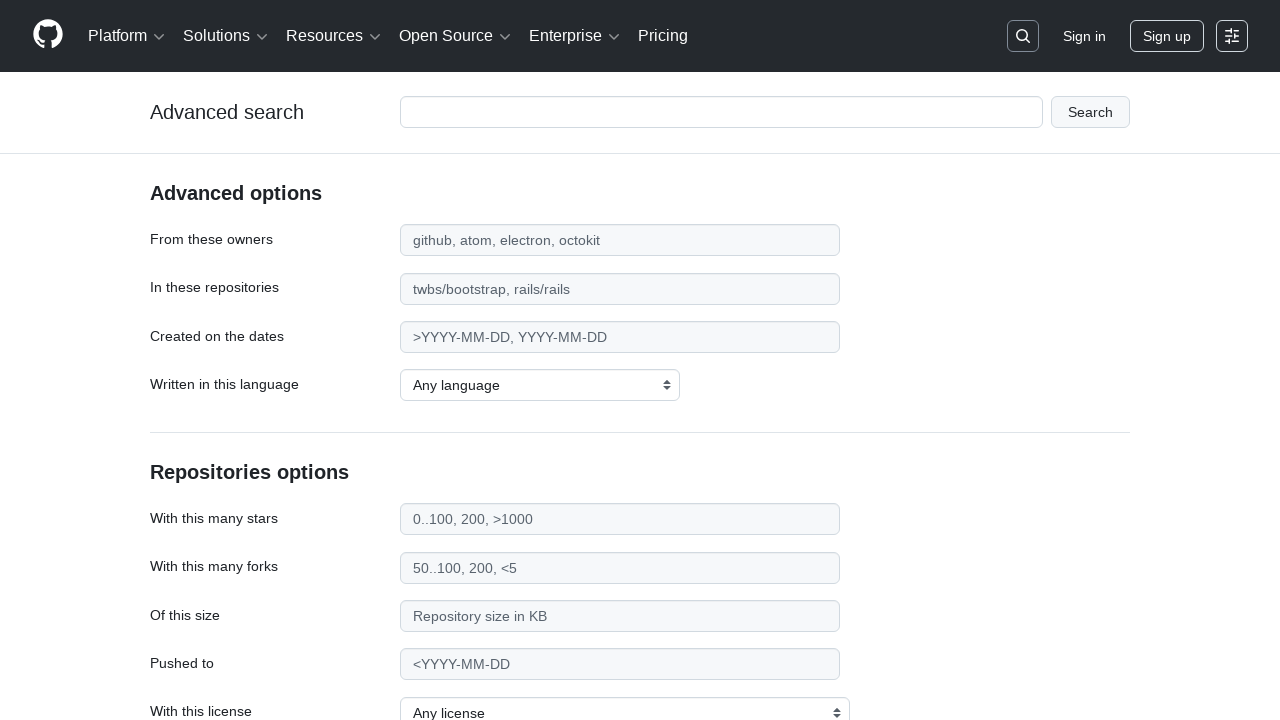

Filled search term field with 'web-scraping' on #adv_code_search input.js-advanced-search-input
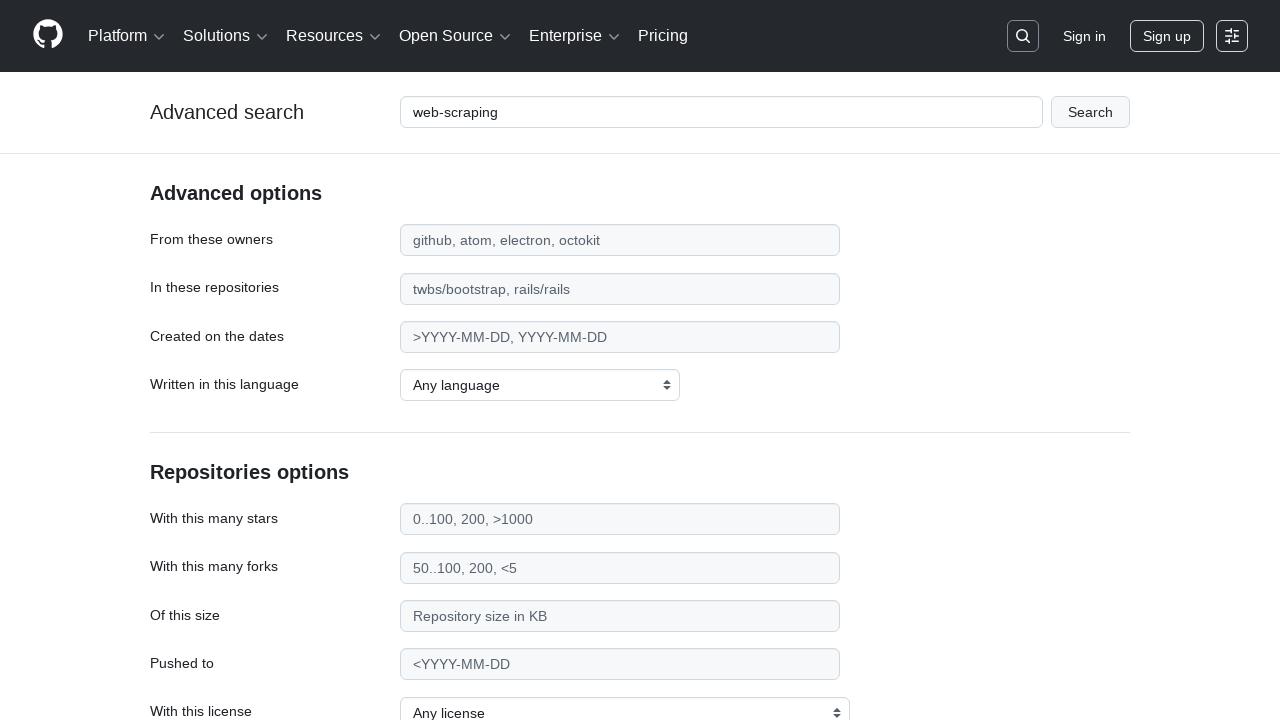

Filled repository owner field with 'microsoft' on #search_from
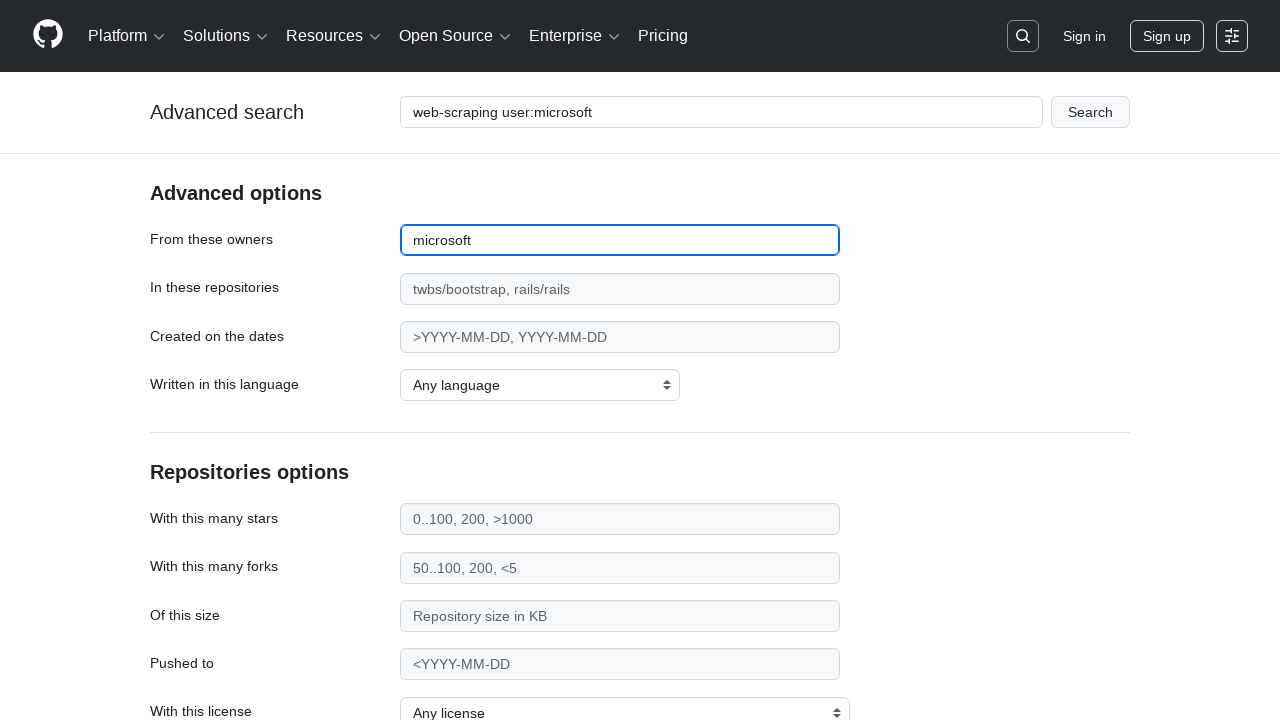

Filled date filter field with '>2020' on #search_date
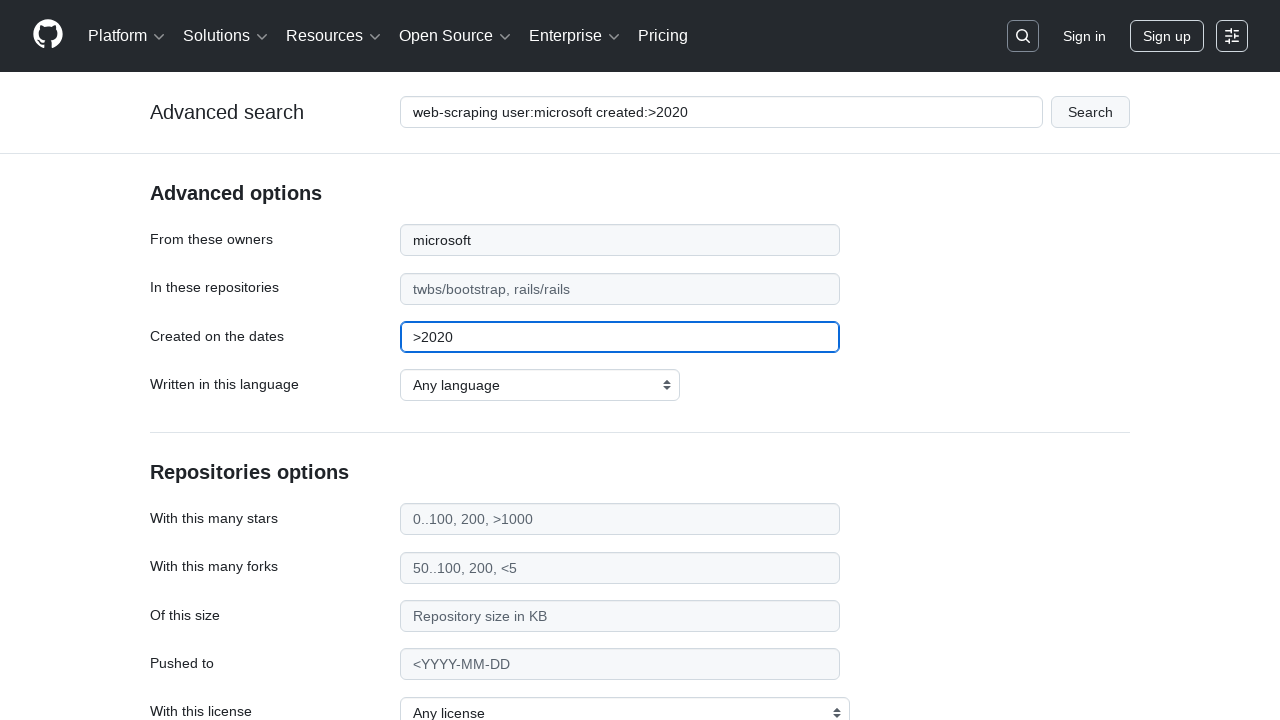

Selected 'Python' as programming language on select#search_language
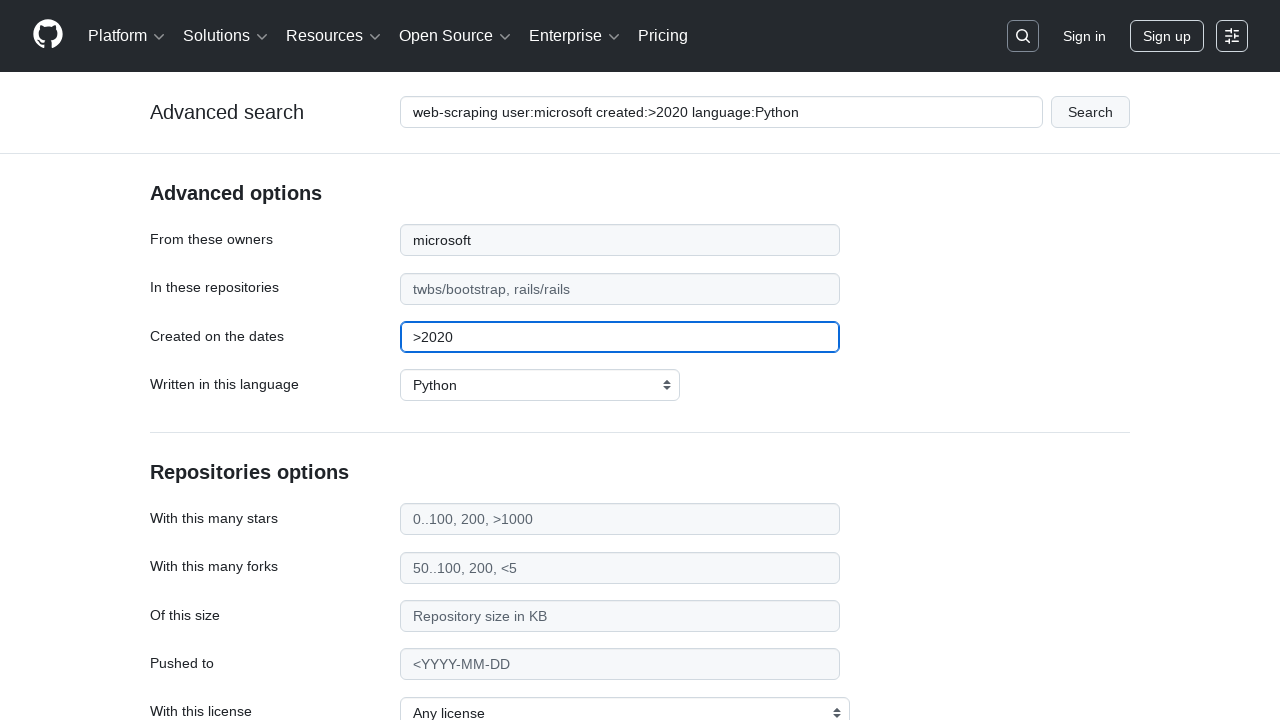

Clicked submit button to perform GitHub advanced search at (1090, 112) on #adv_code_search button[type="submit"]
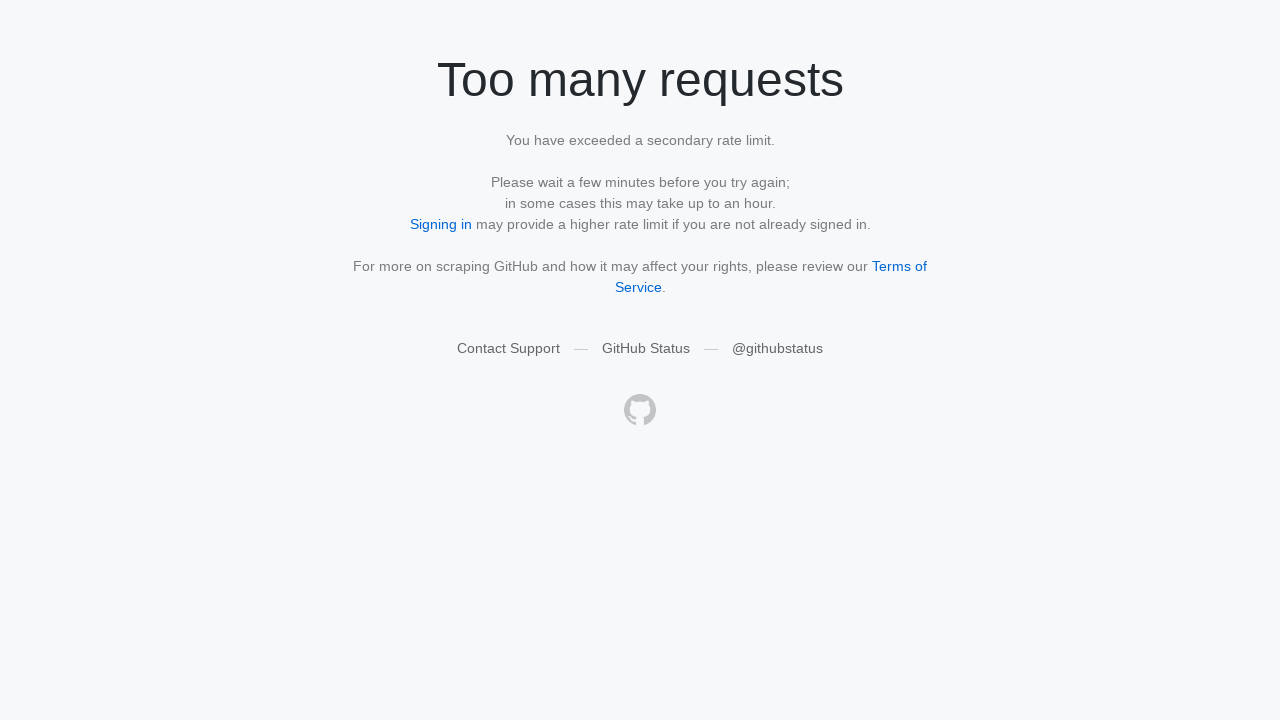

Search results page loaded (networkidle)
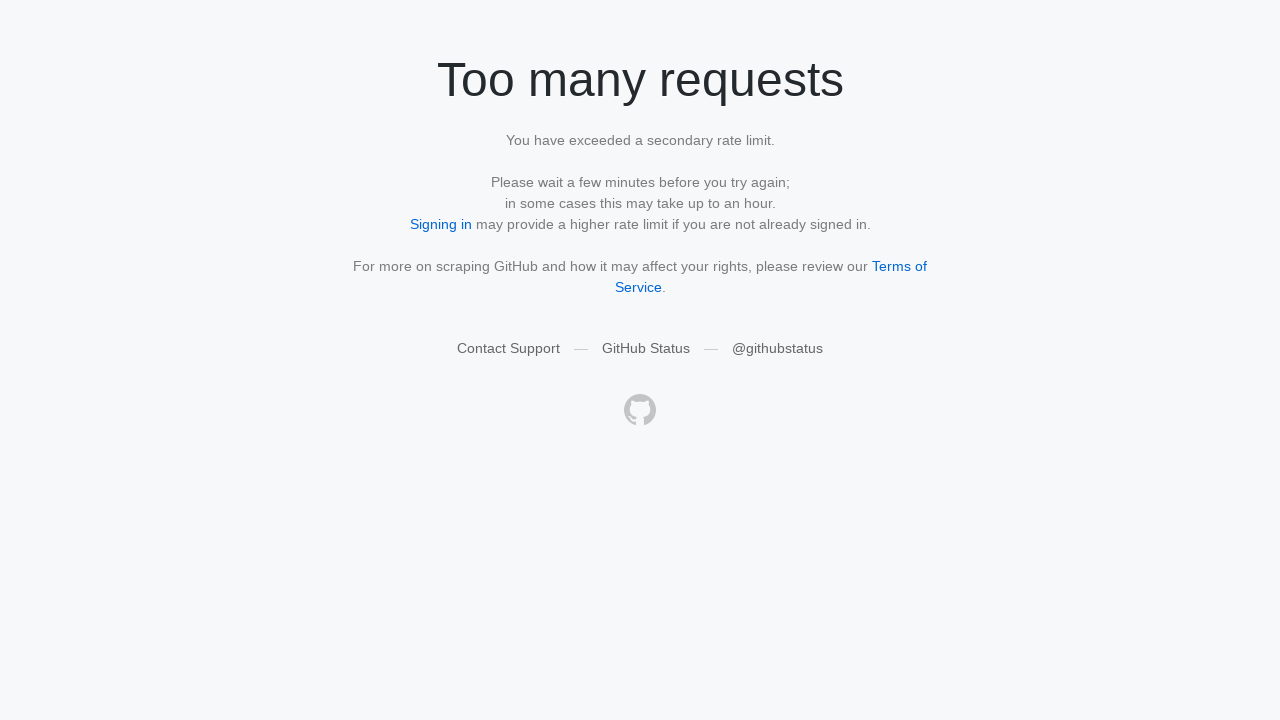

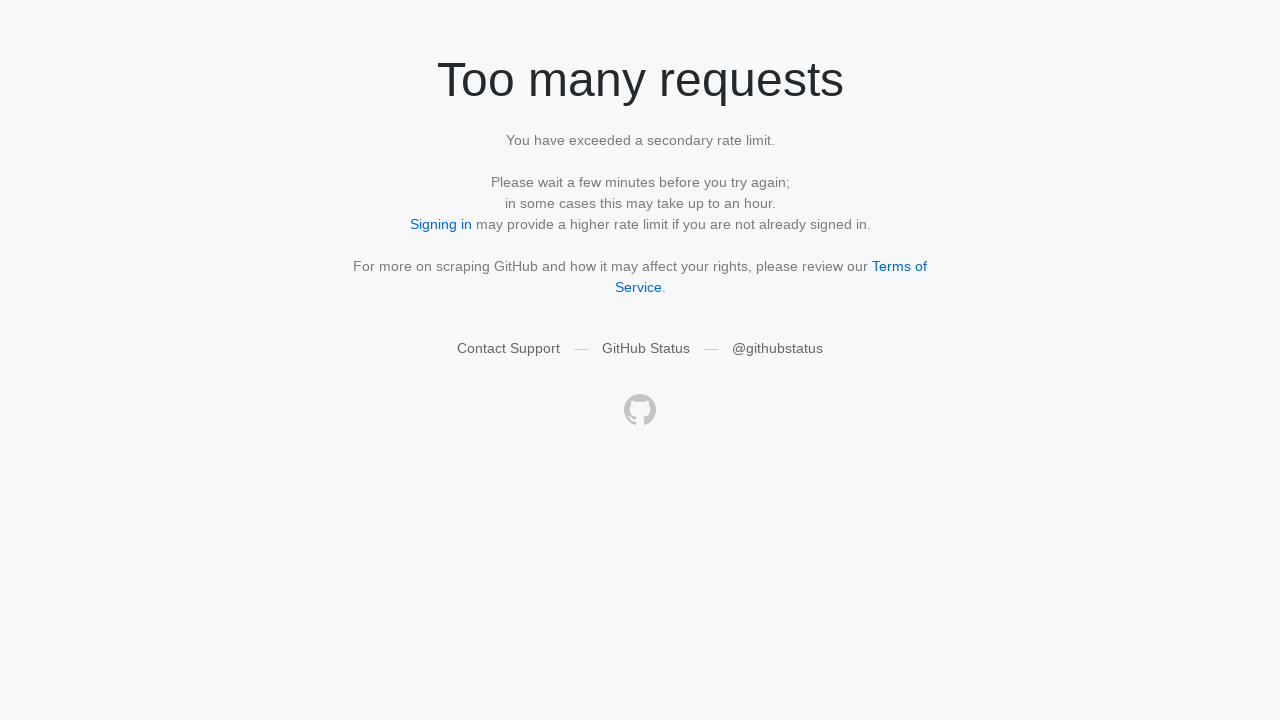